Tests opening a popup window by clicking a link on a test page, demonstrating window handling functionality

Starting URL: http://omayo.blogspot.com/

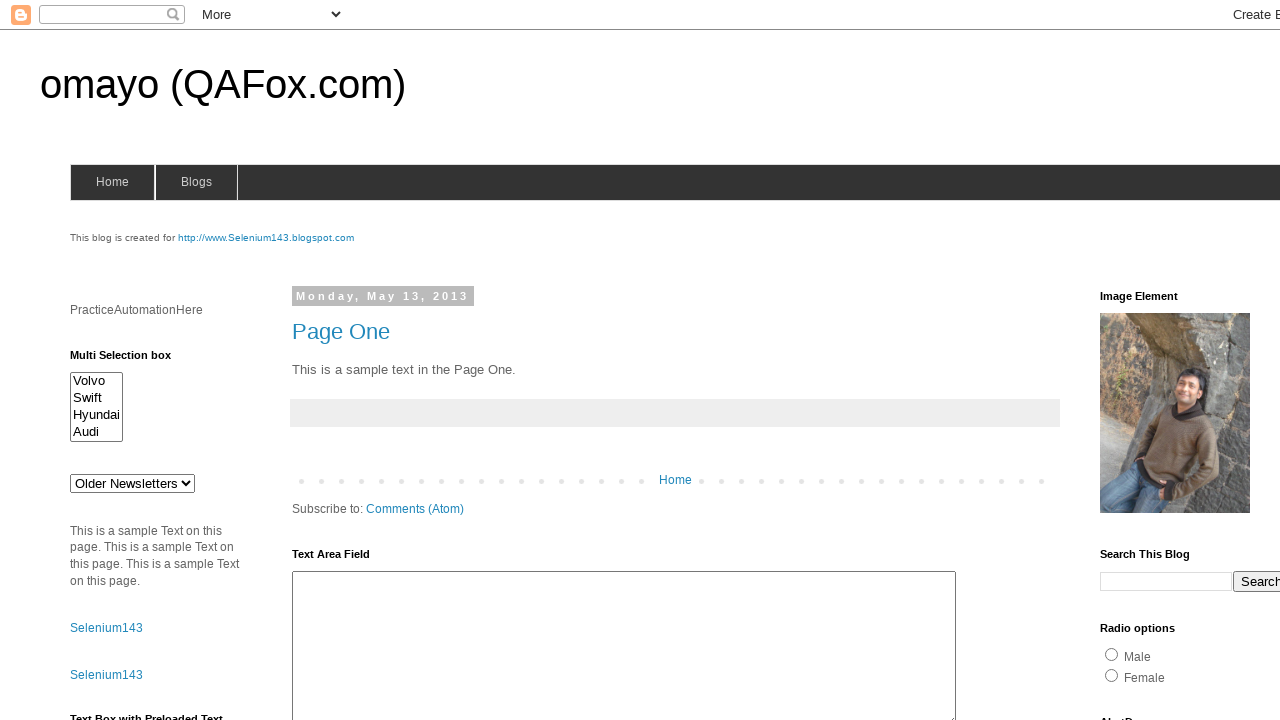

Clicked link to open a popup window at (132, 360) on xpath=//a[contains(text(),'Open a popup window')]
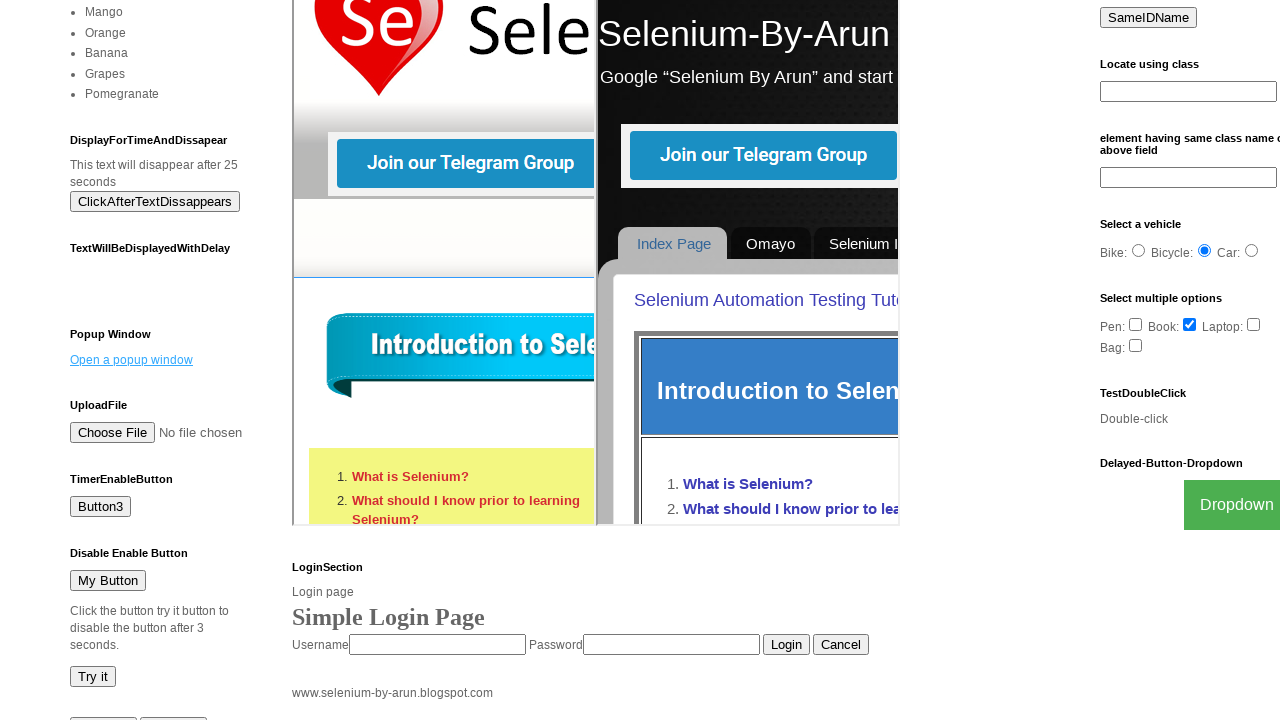

Waited for popup window to open
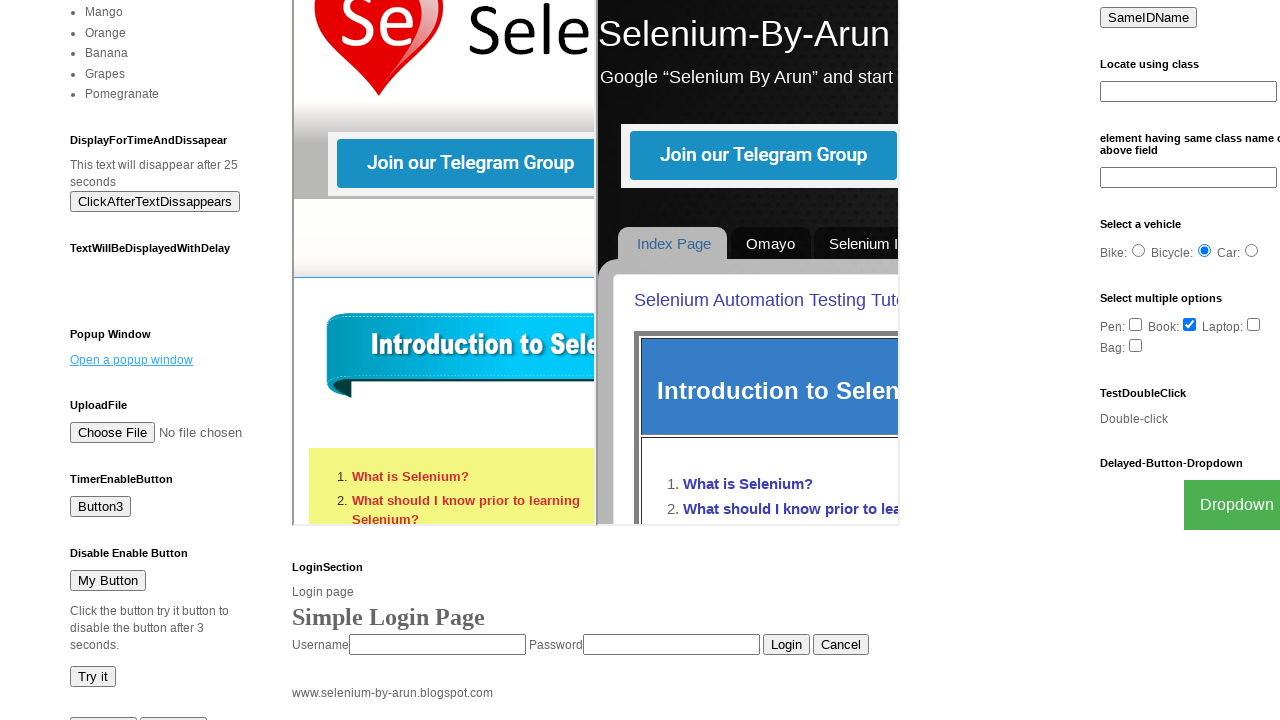

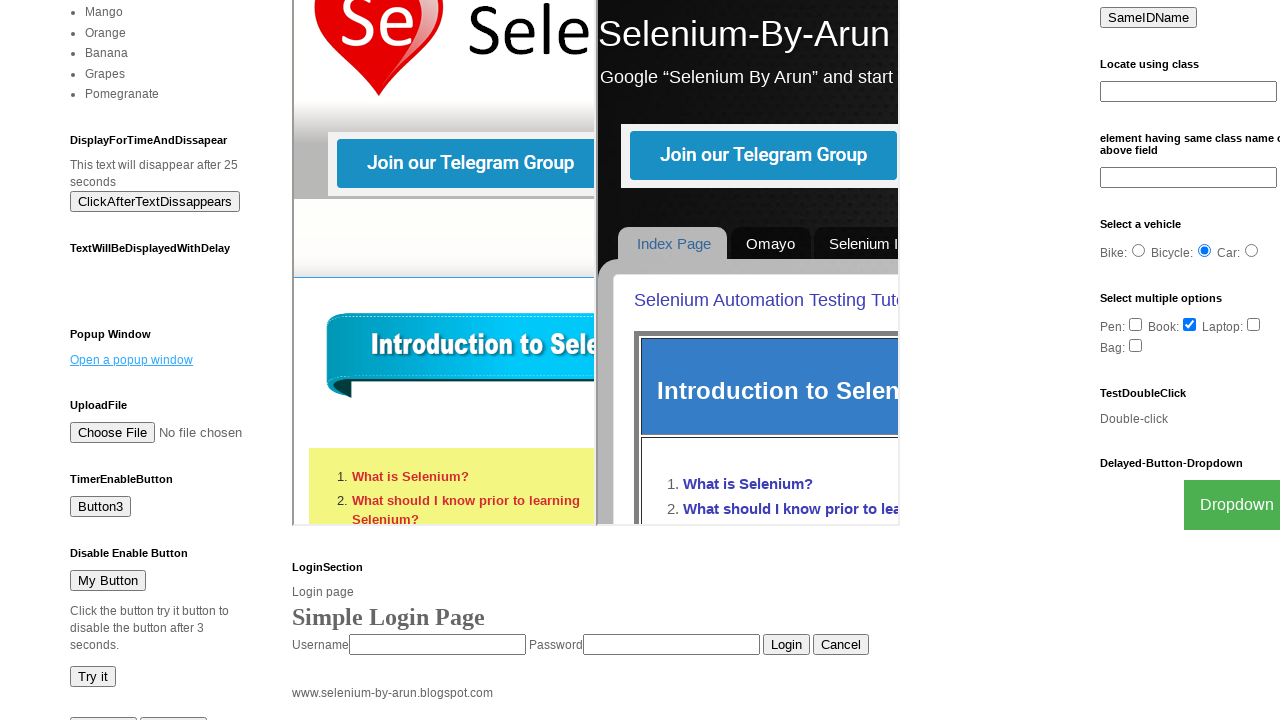